Tests browser zoom functionality by navigating to a test automation practice site and using JavaScript to zoom the page to 50%

Starting URL: https://testautomationpractice.blogspot.com/

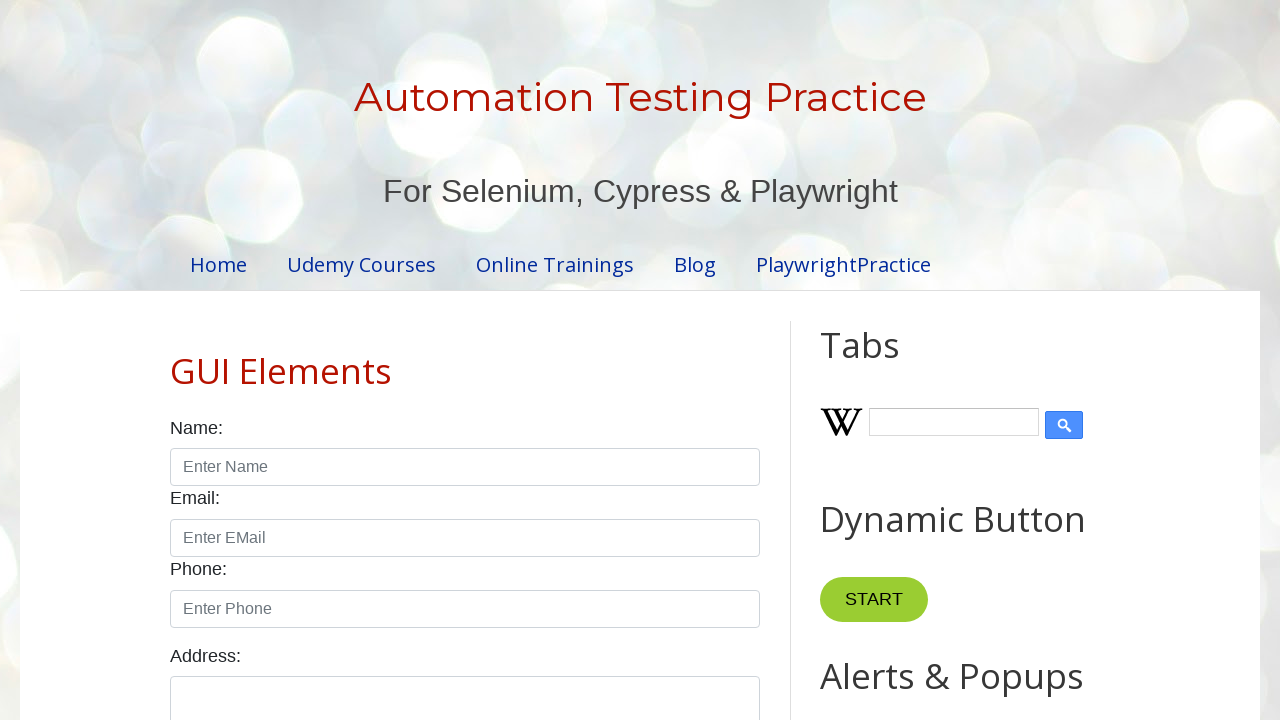

Page loaded - DOM content ready
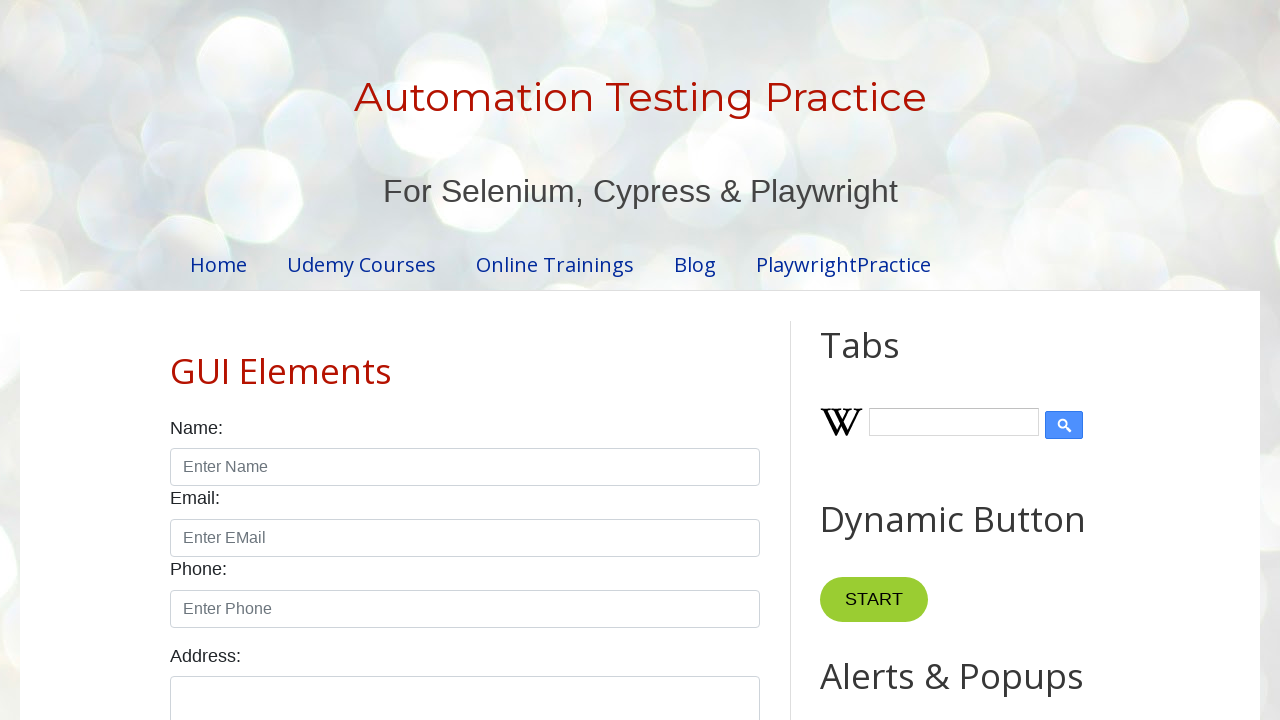

Applied 50% zoom to page using JavaScript
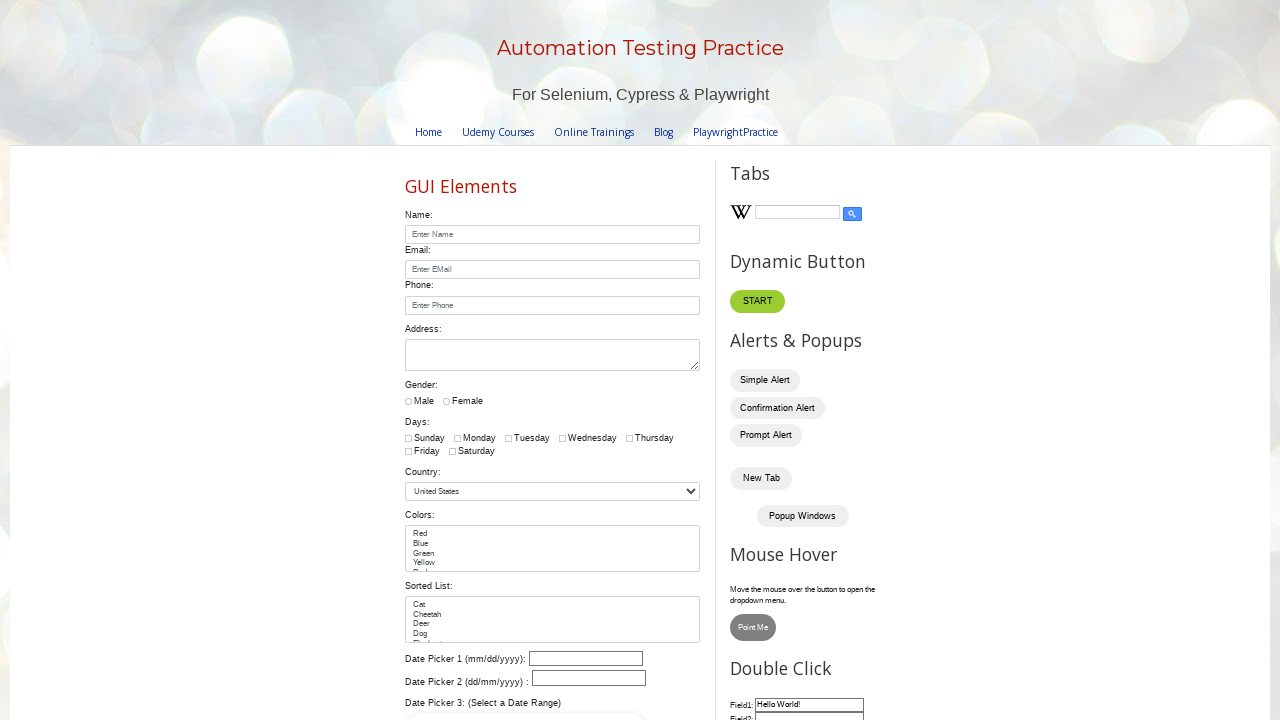

Waited 2 seconds to observe zoom effect
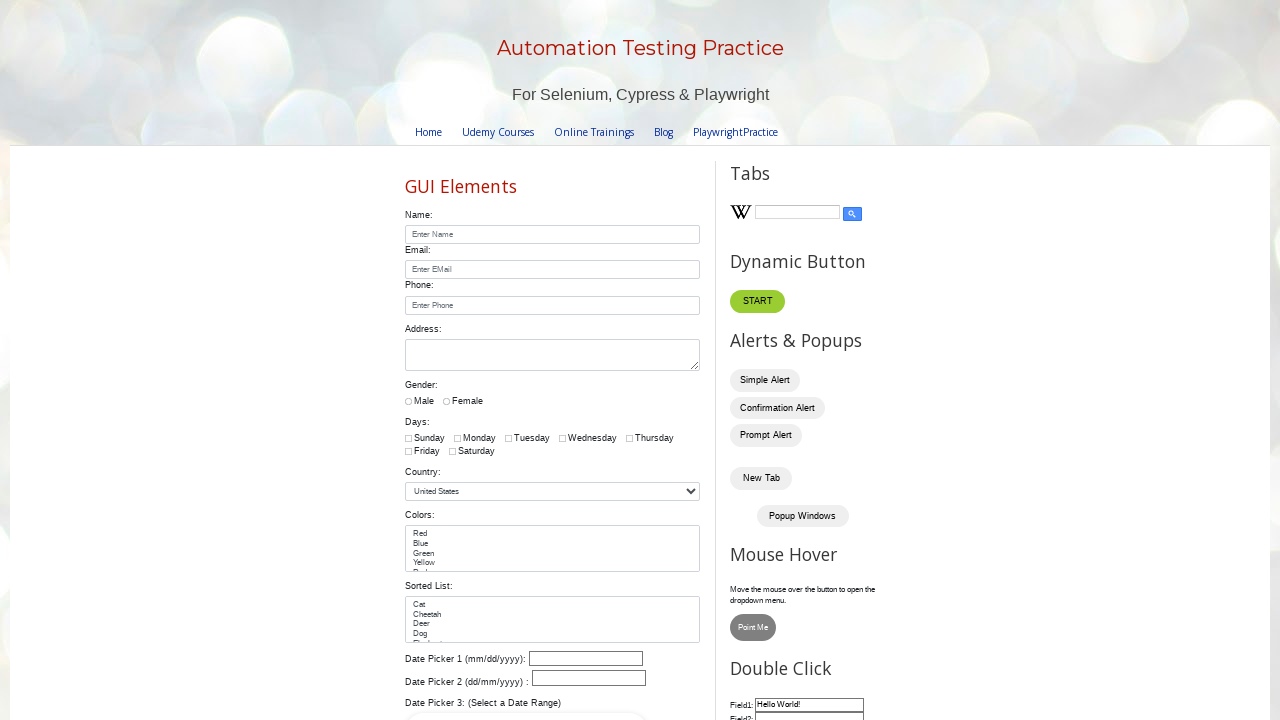

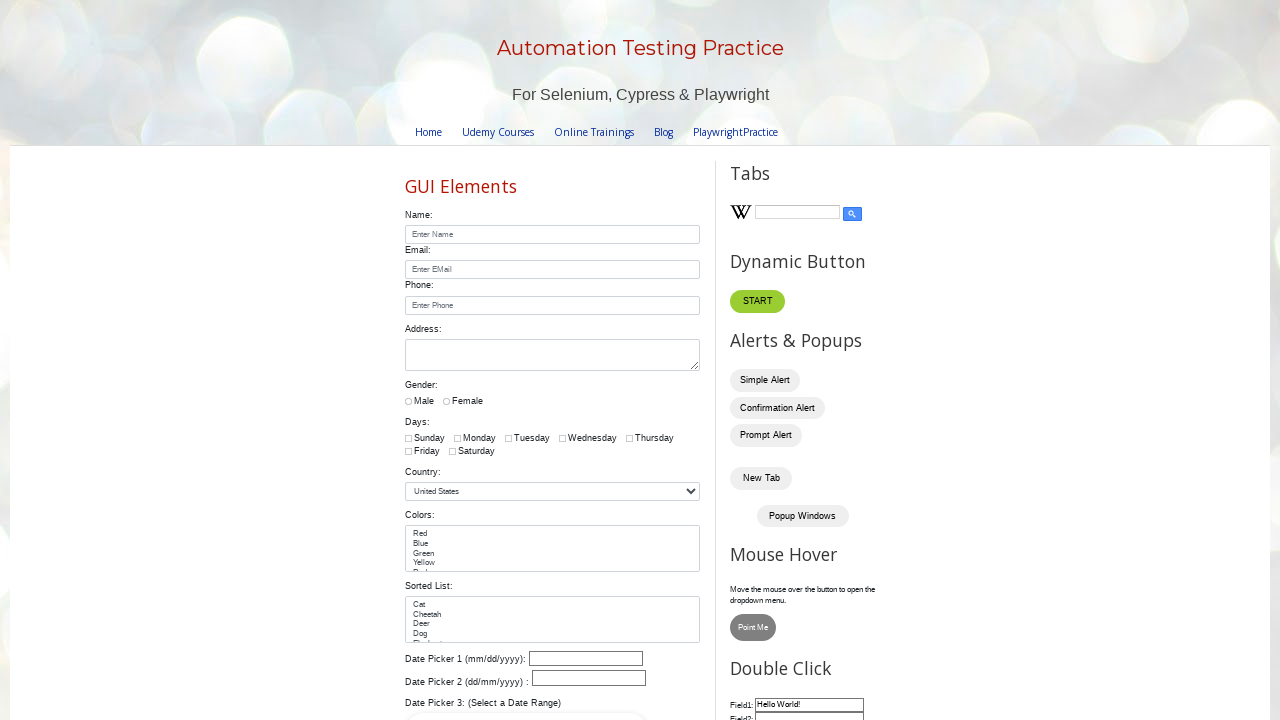